Tests adding a new item to the todo list by filling the input field and pressing Enter, then verifying the item appears

Starting URL: https://demo.playwright.dev/todomvc

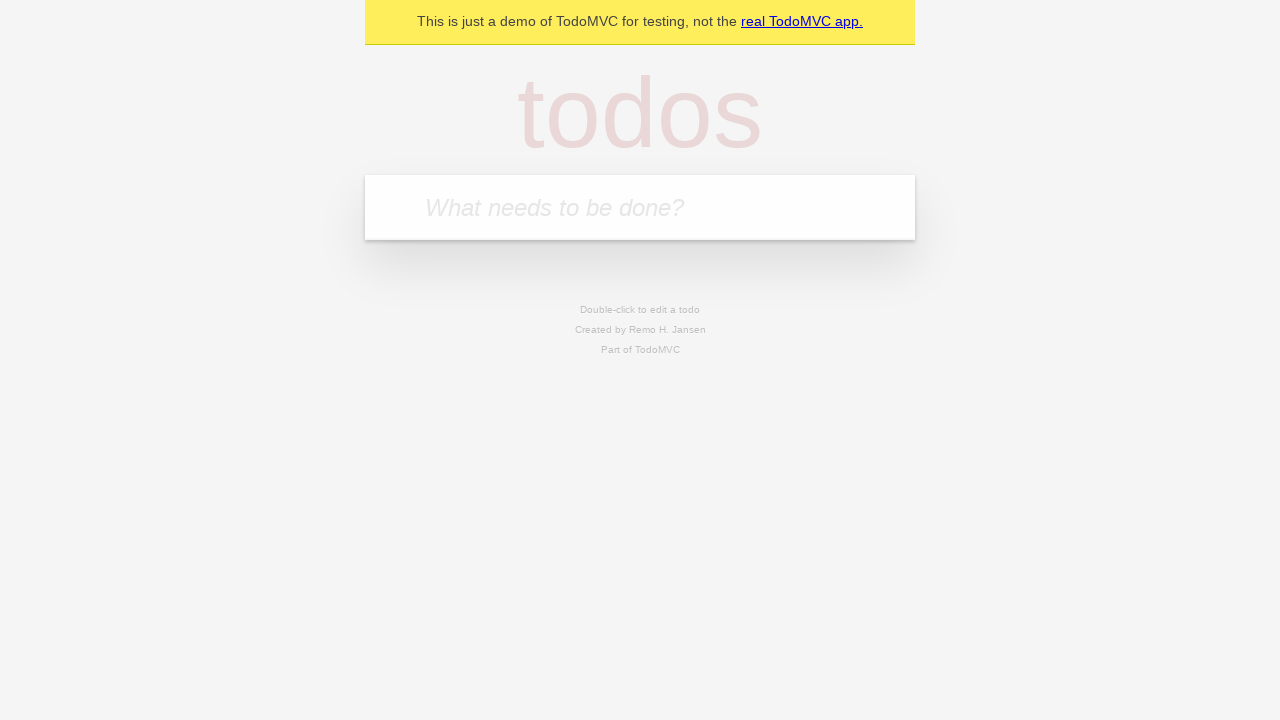

Filled new todo input field with 'Hello' on input.new-todo
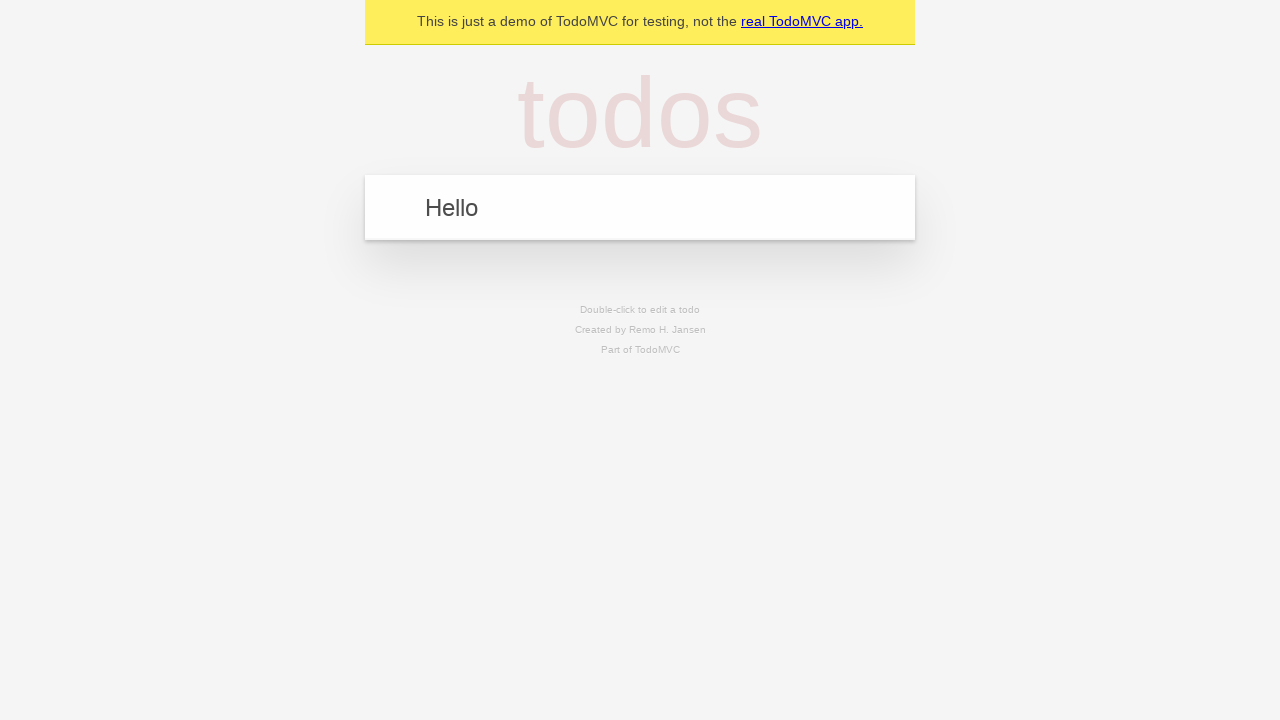

Pressed Enter to create the new todo item on input.new-todo
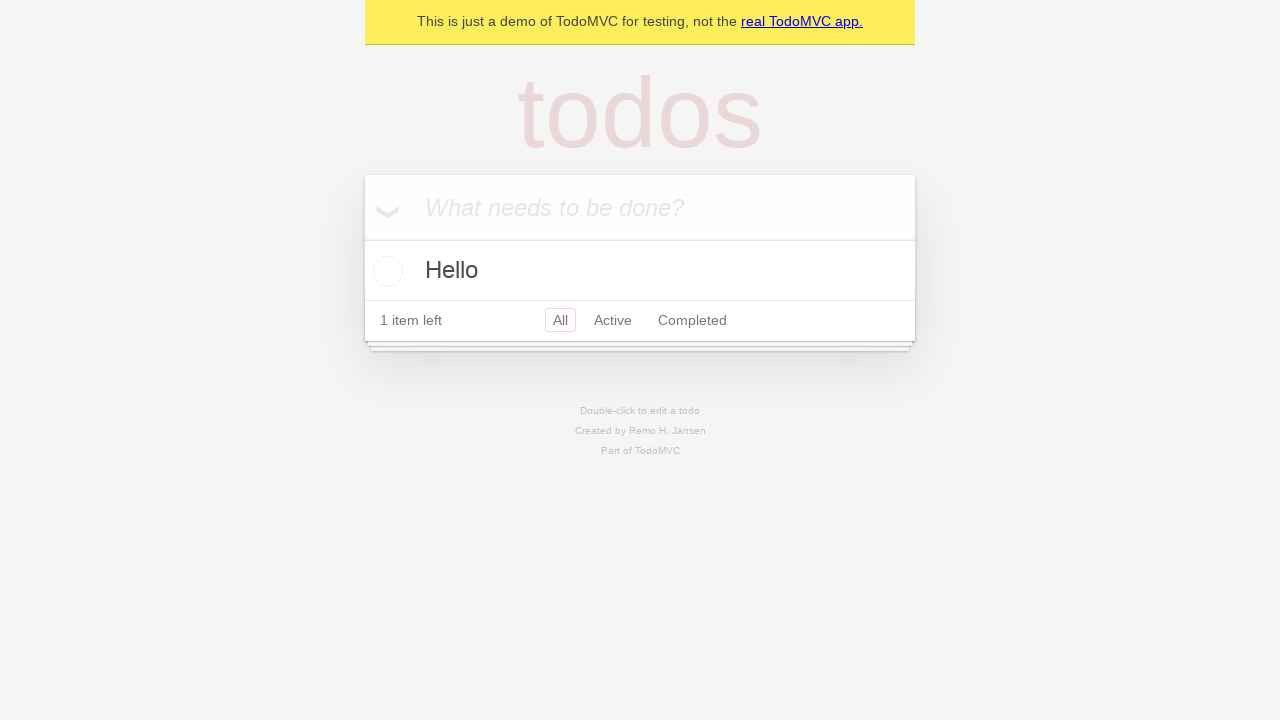

New todo item appeared in the list
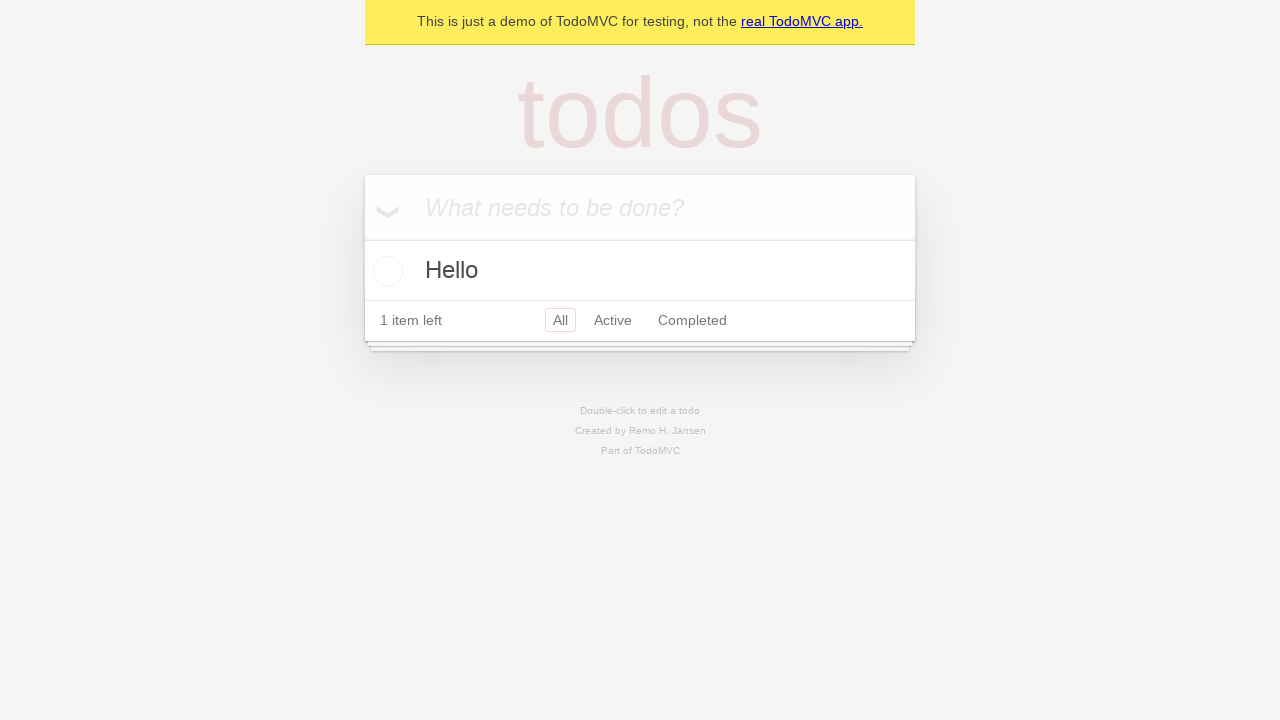

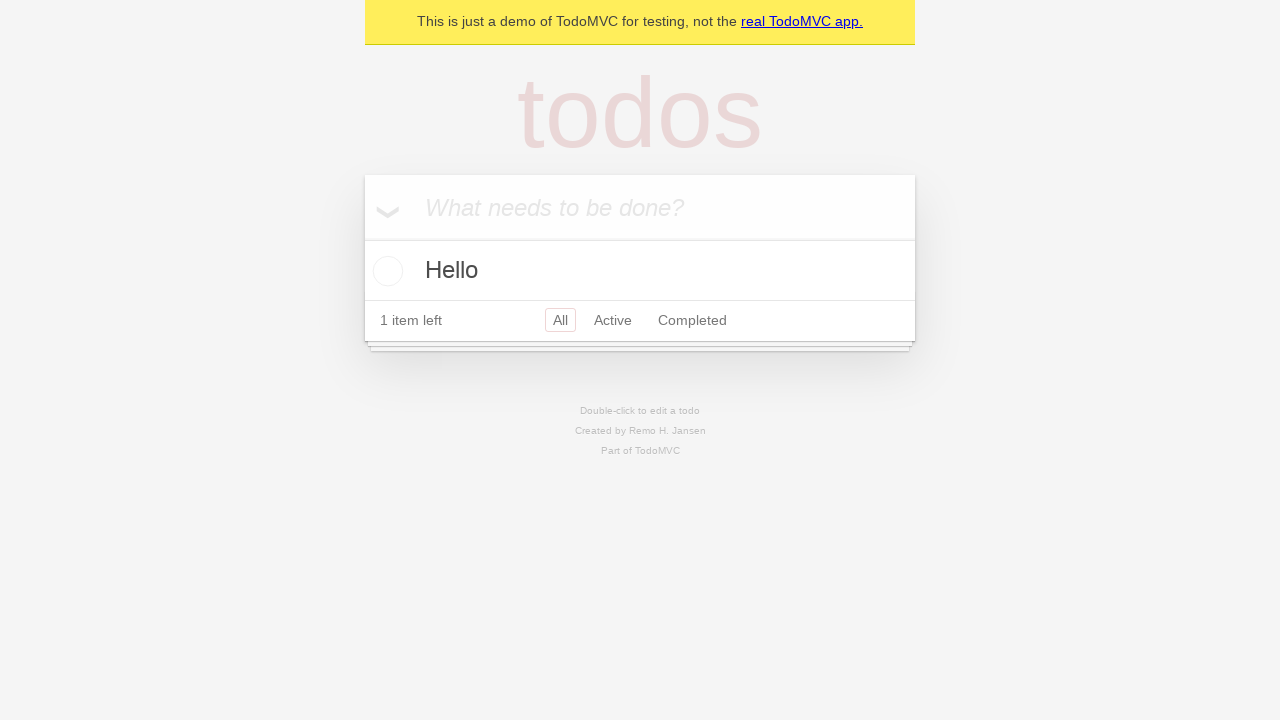